Tests auto-suggestive dropdown functionality by typing partial text and selecting a specific option from the suggestions

Starting URL: https://rahulshettyacademy.com/dropdownsPractise/

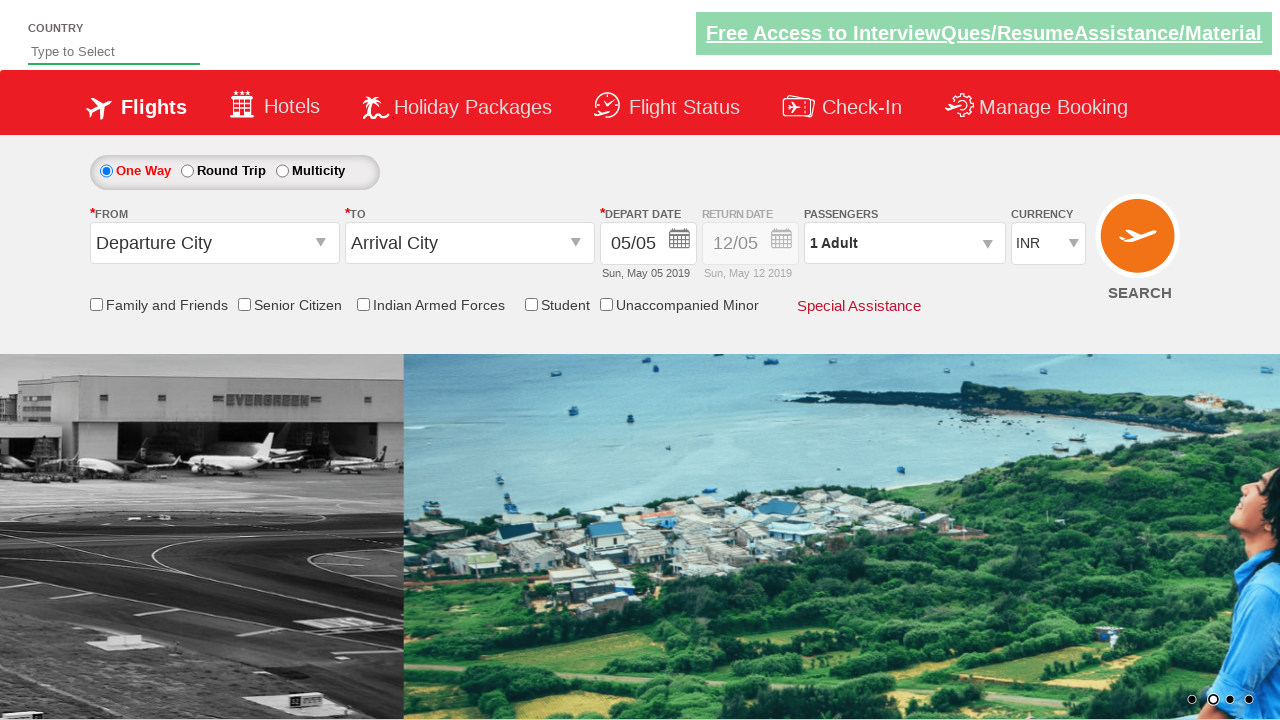

Typed 'ind' in the auto-suggest field on #autosuggest
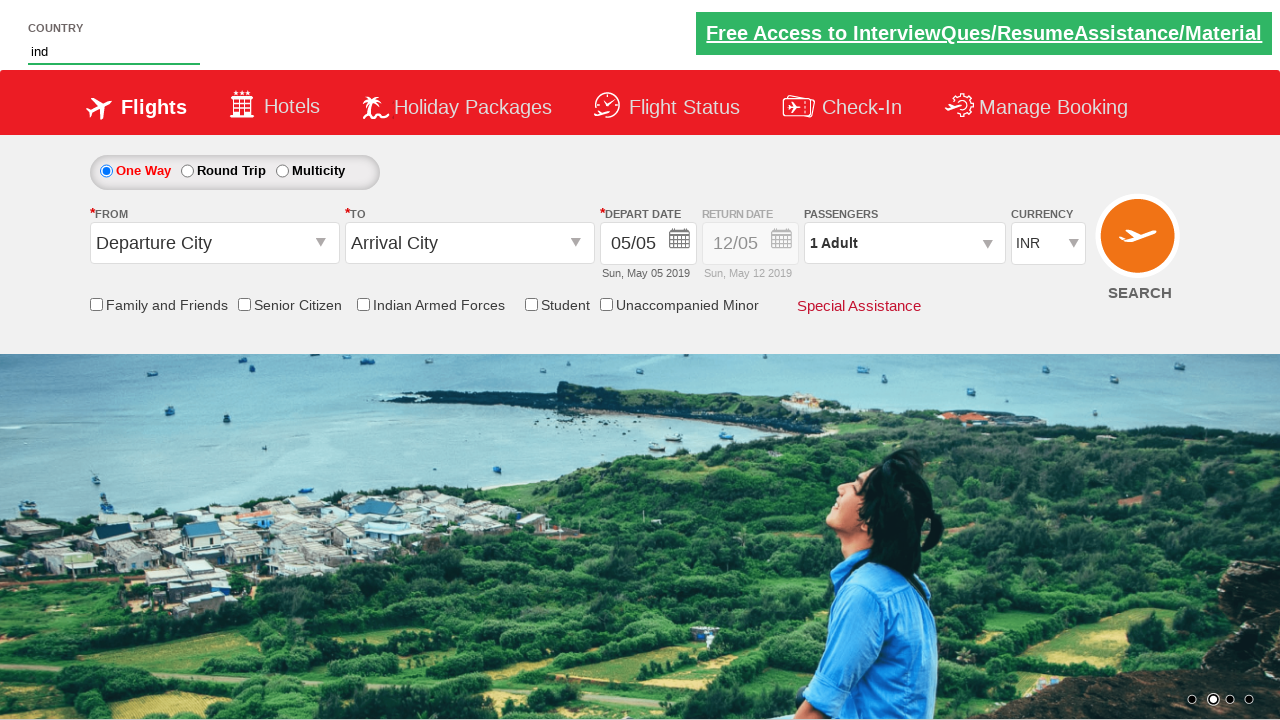

Auto-suggestive dropdown suggestions appeared
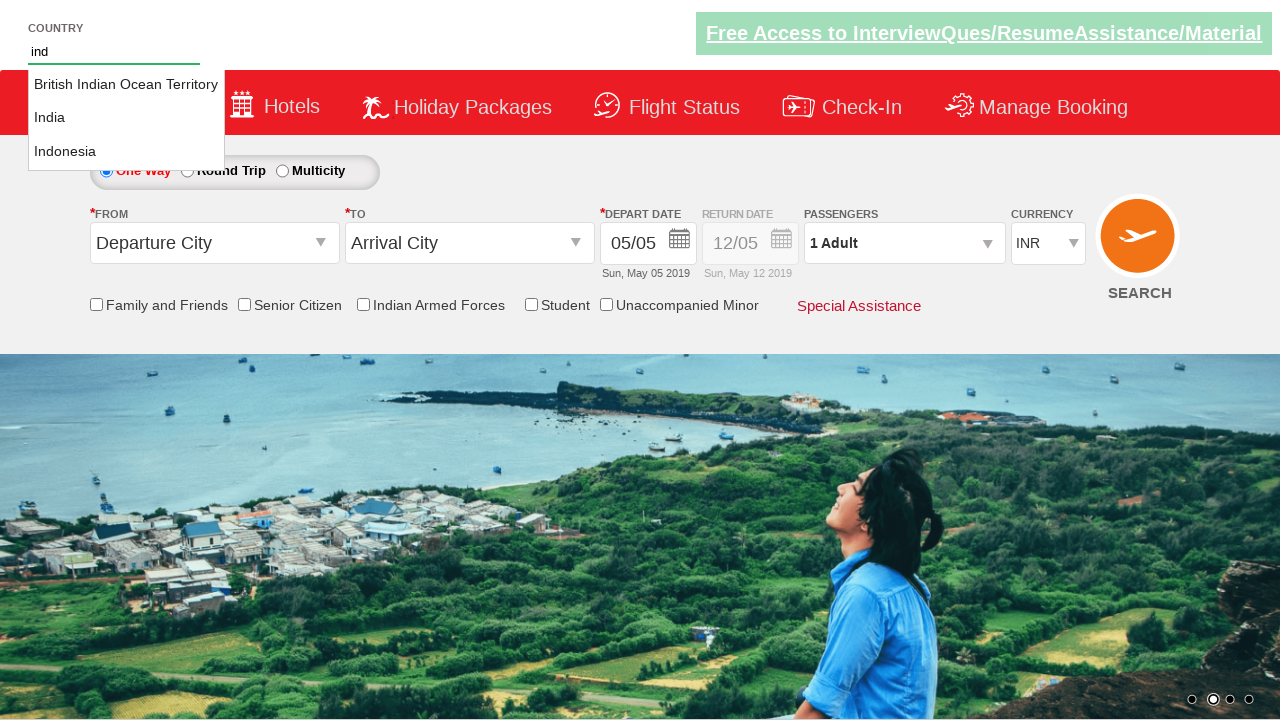

Retrieved all dropdown suggestion options
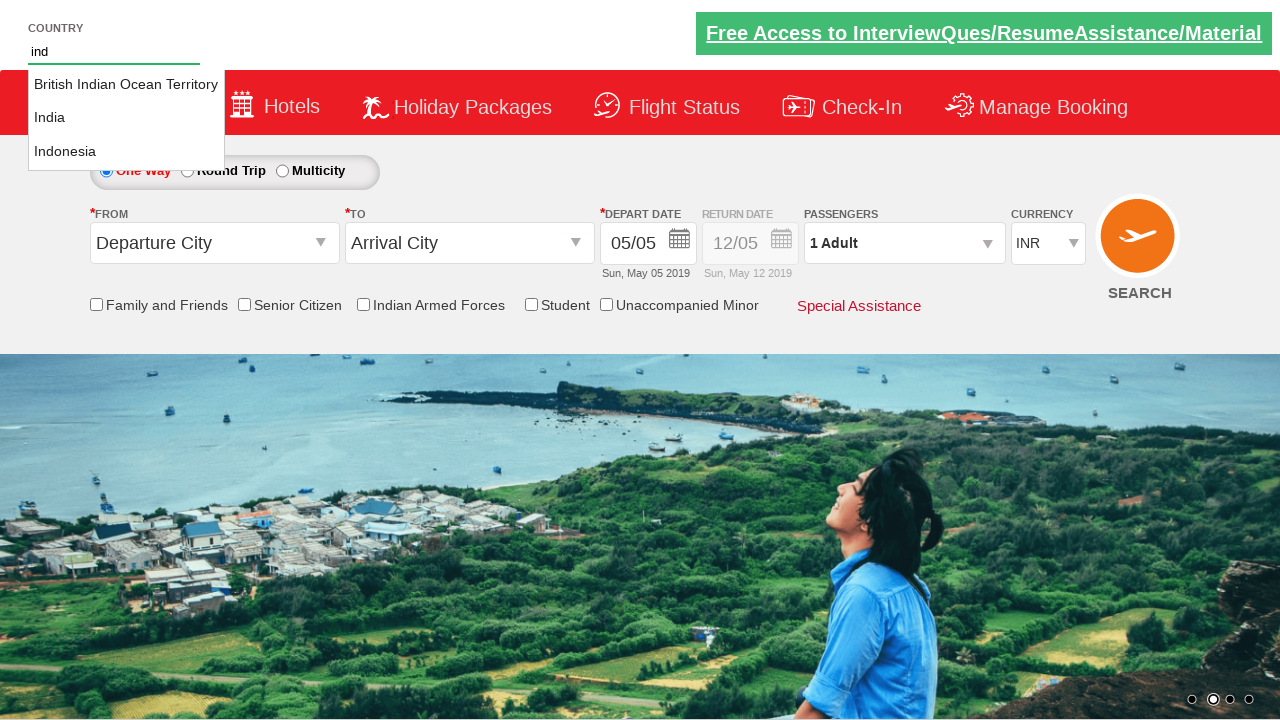

Selected 'India' from the dropdown suggestions at (126, 118) on li.ui-menu-item a >> nth=1
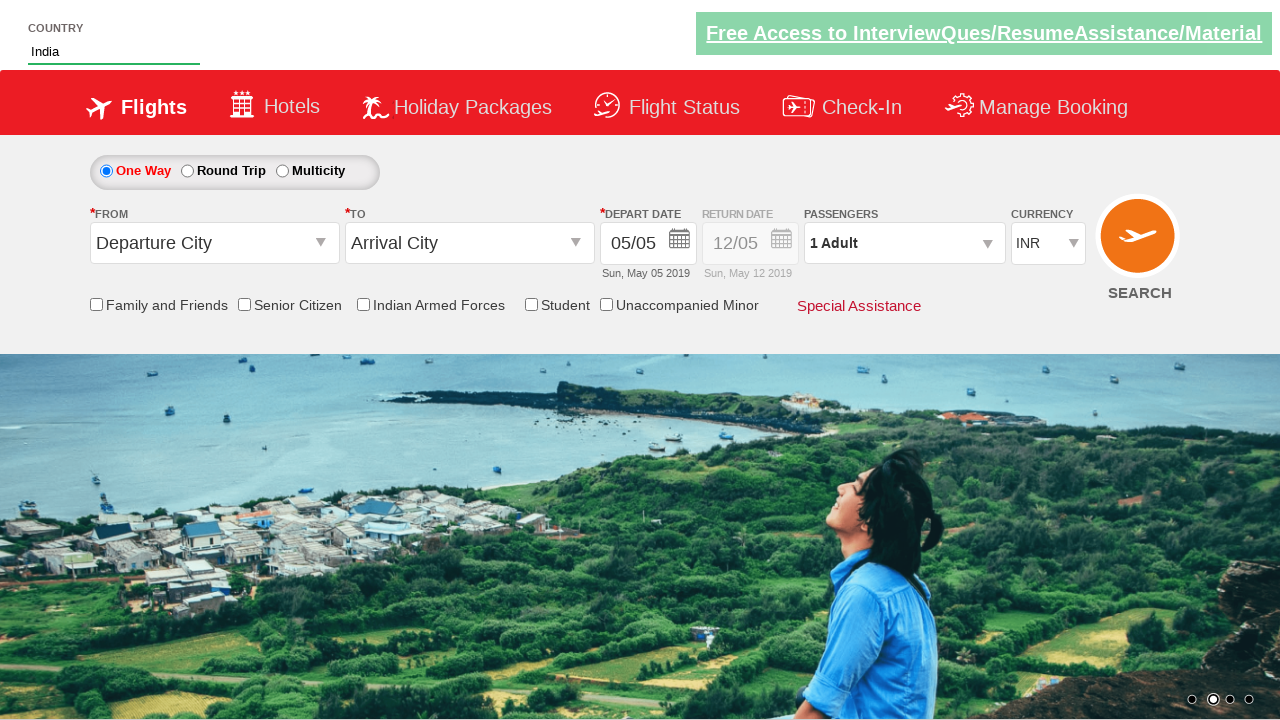

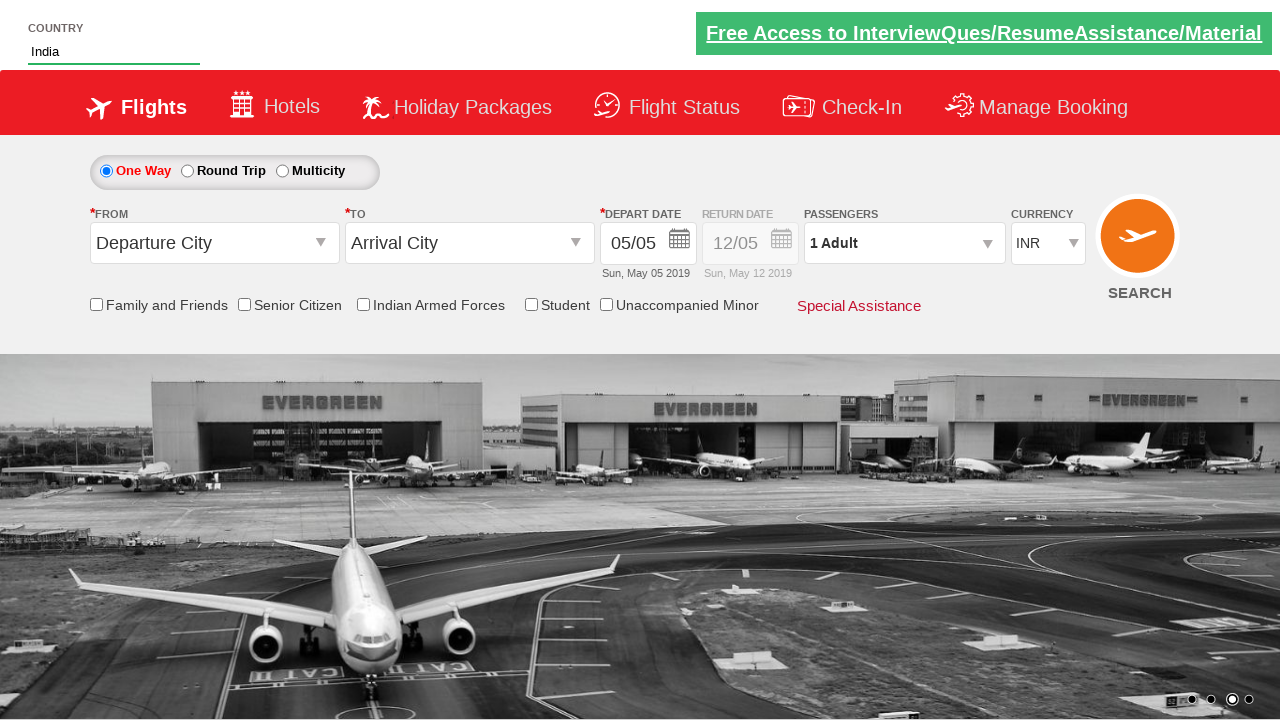